Verifies that the page source contains the text "Janasya"

Starting URL: https://janasya.com/

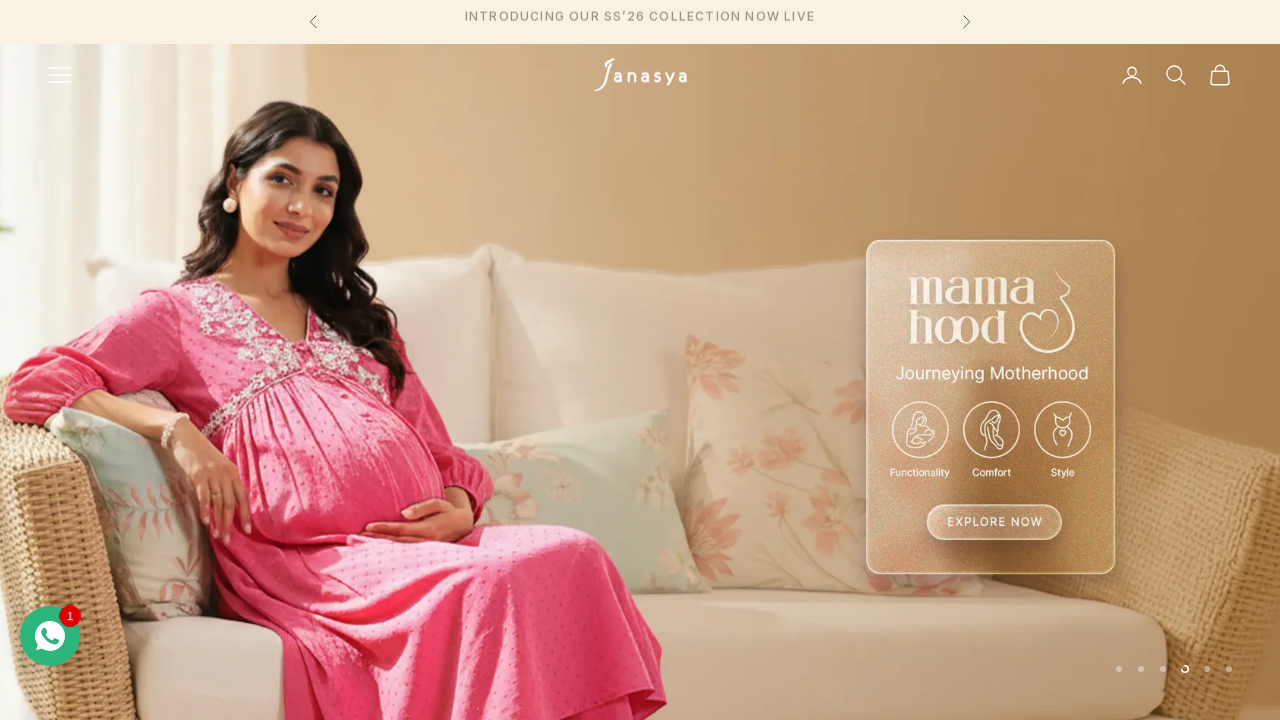

Retrieved page source content
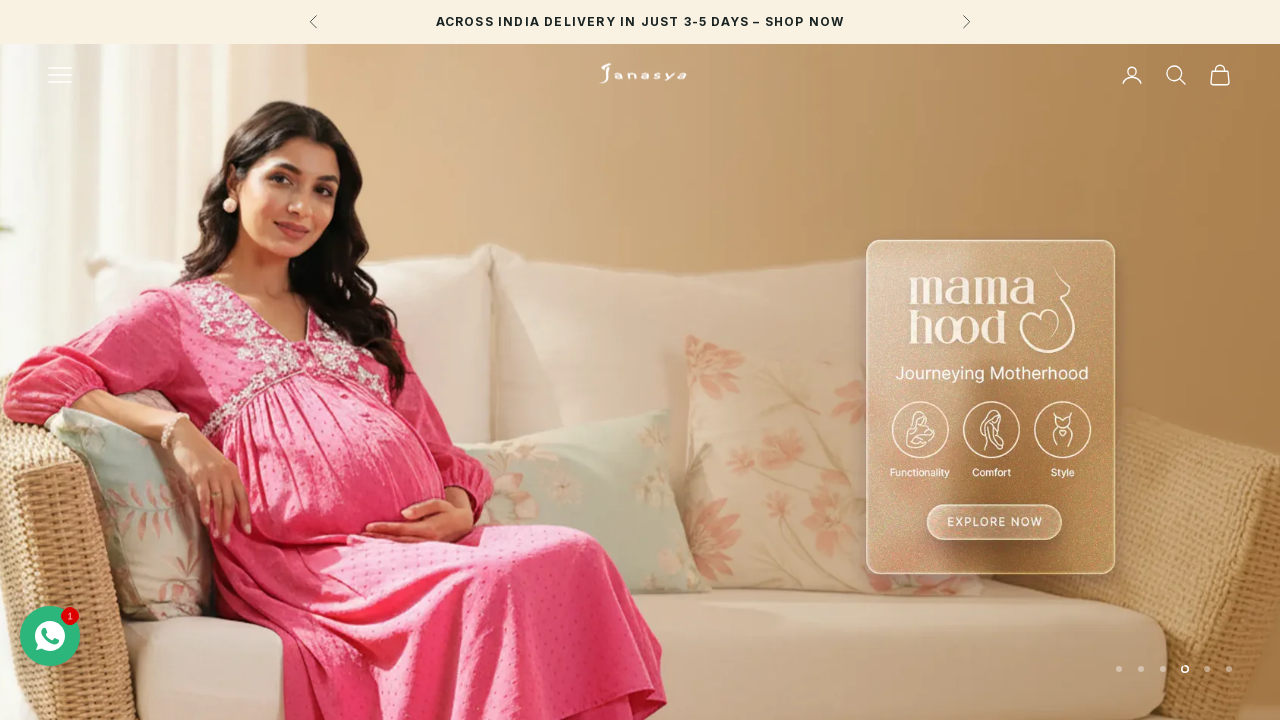

Verified page source contains 'Janasya'
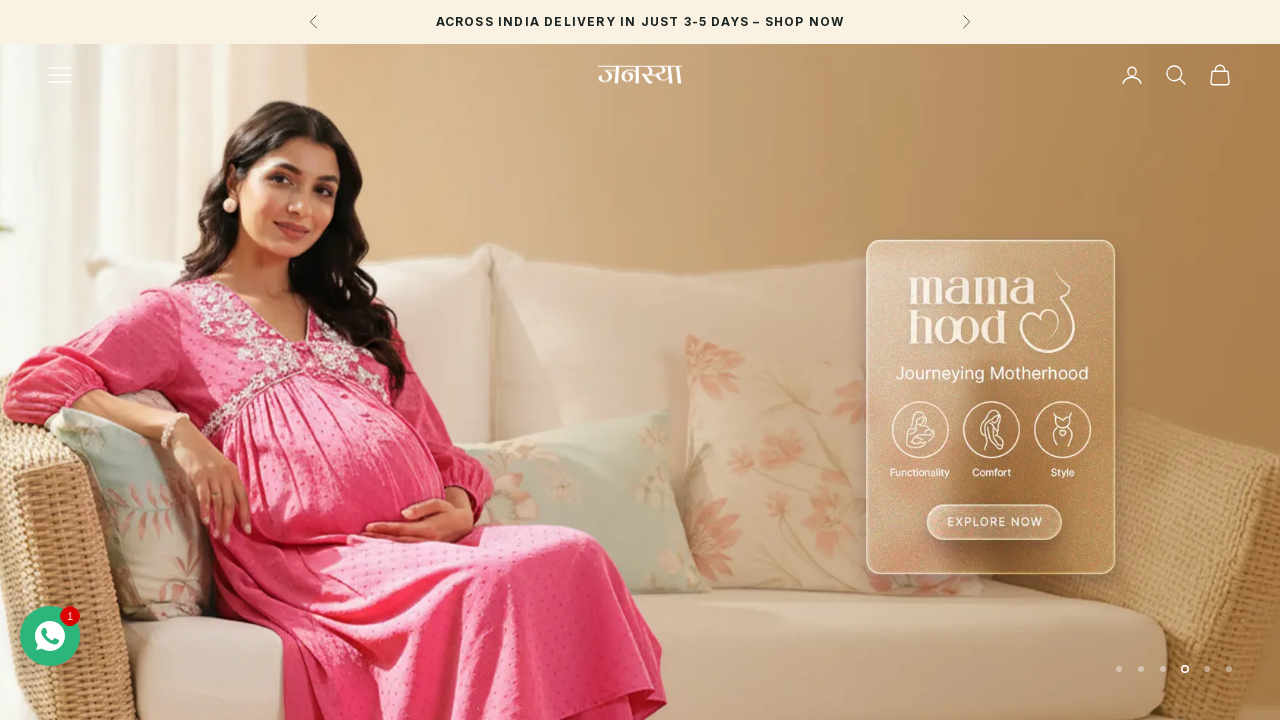

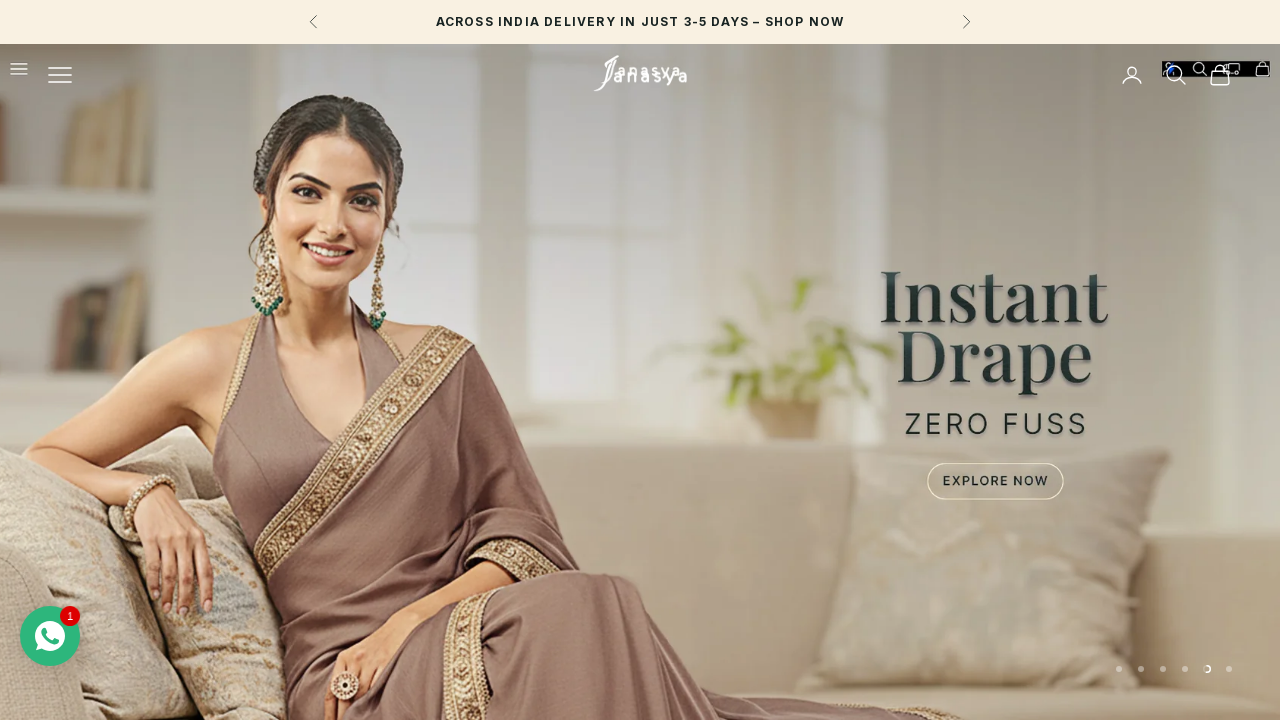